Navigates to a product category, clicks on a product, and verifies the Add to Cart button is displayed

Starting URL: https://www.demoblaze.com

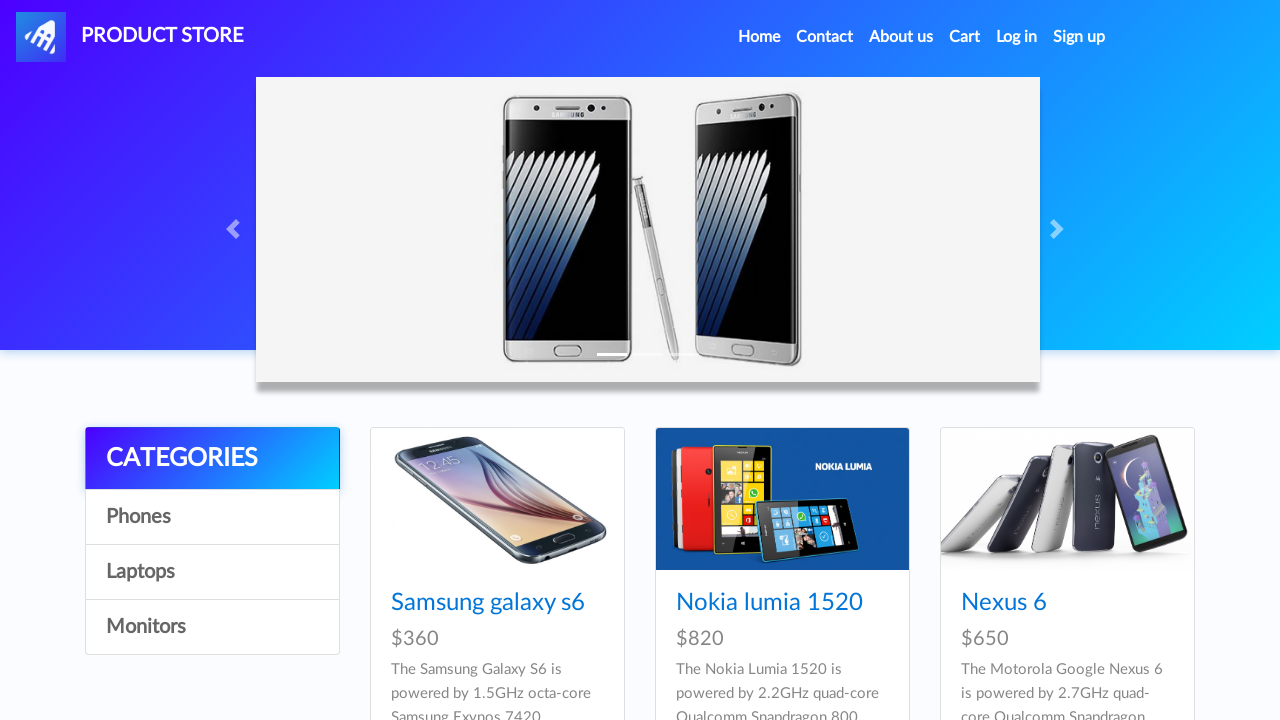

Waited for page to load (networkidle)
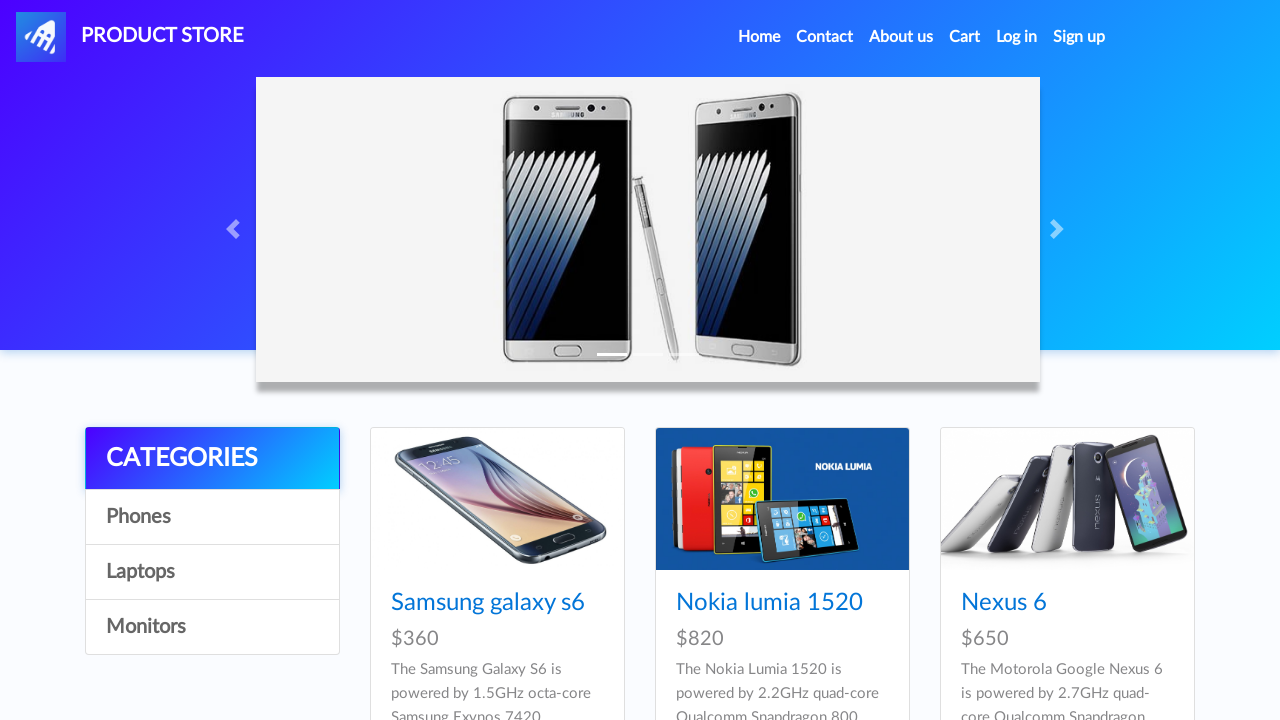

Clicked on Laptops category at (212, 627) on div.list-group a:nth-child(4)
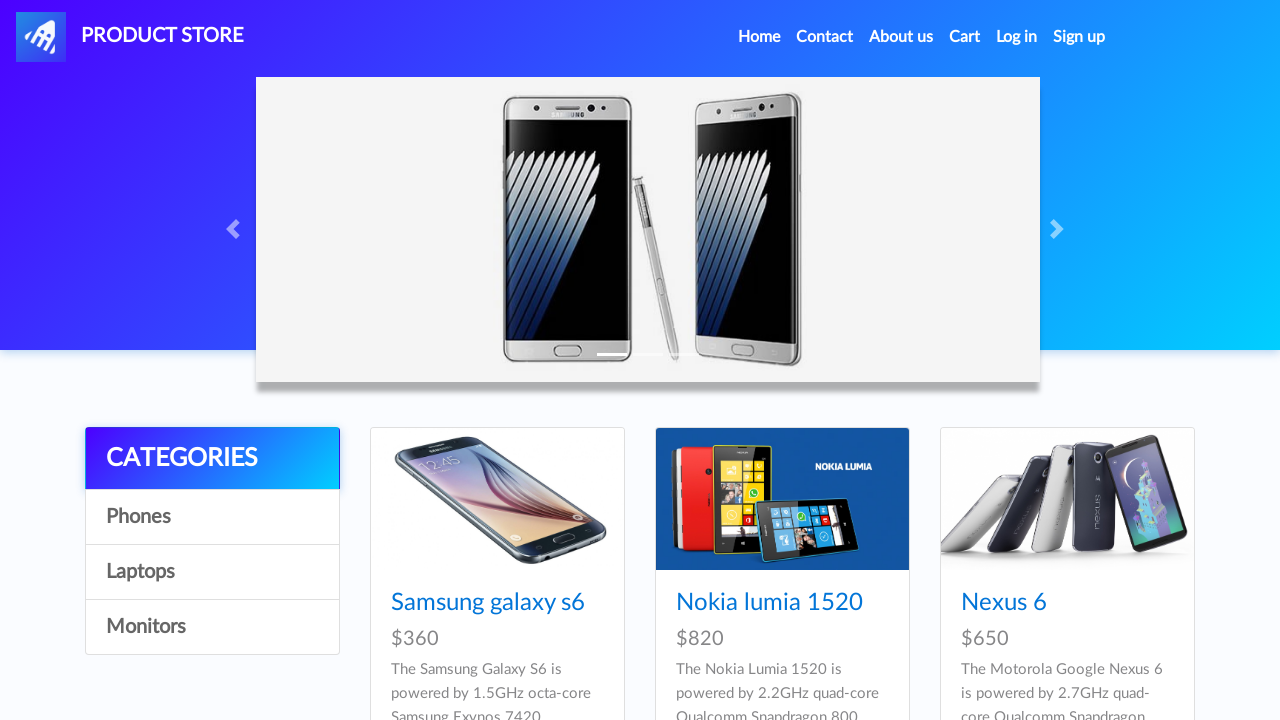

Waited 1000ms for products to load
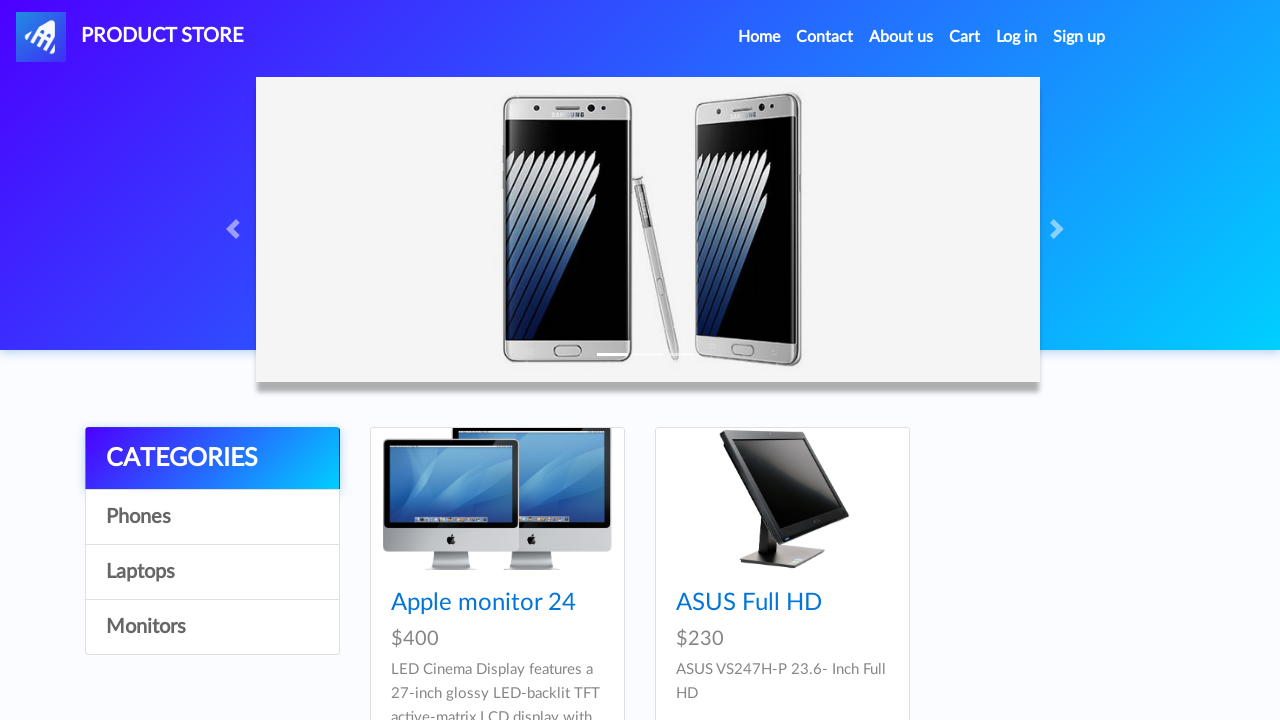

Clicked on product (idp_=10) at (484, 603) on div.card-block h4 a[href='prod.html?idp_=10']
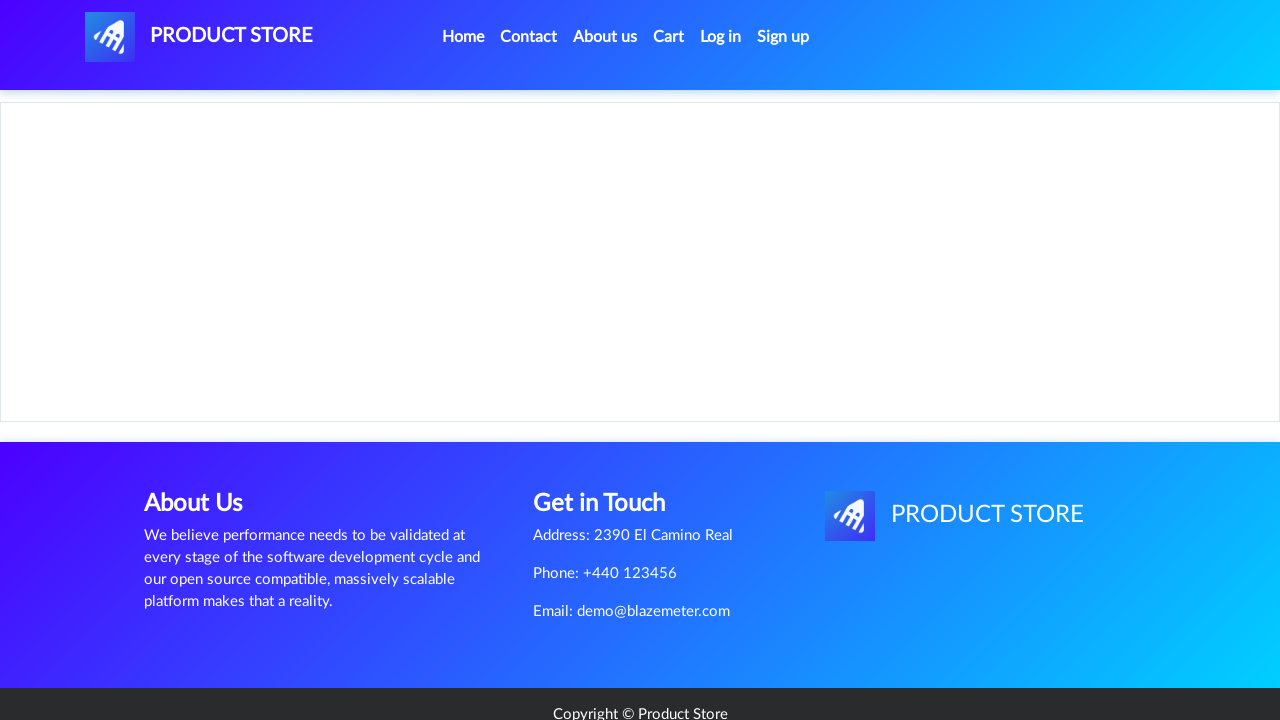

Add to Cart button is displayed on product page
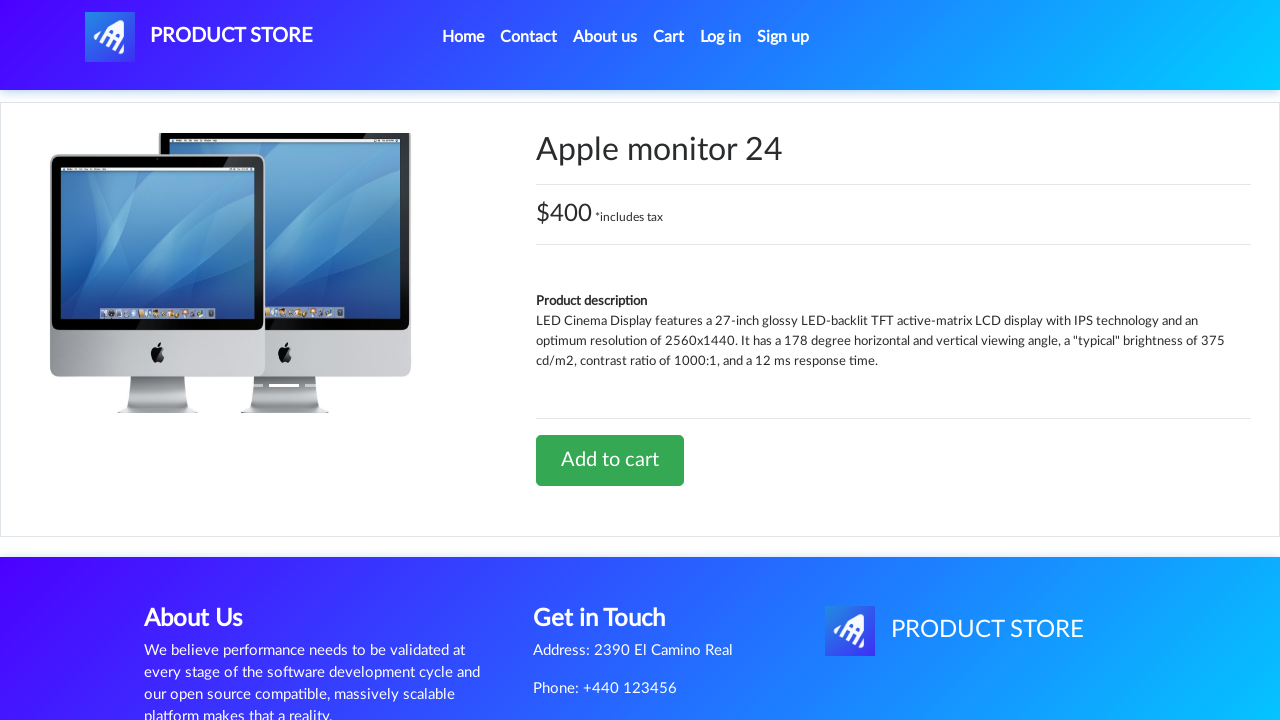

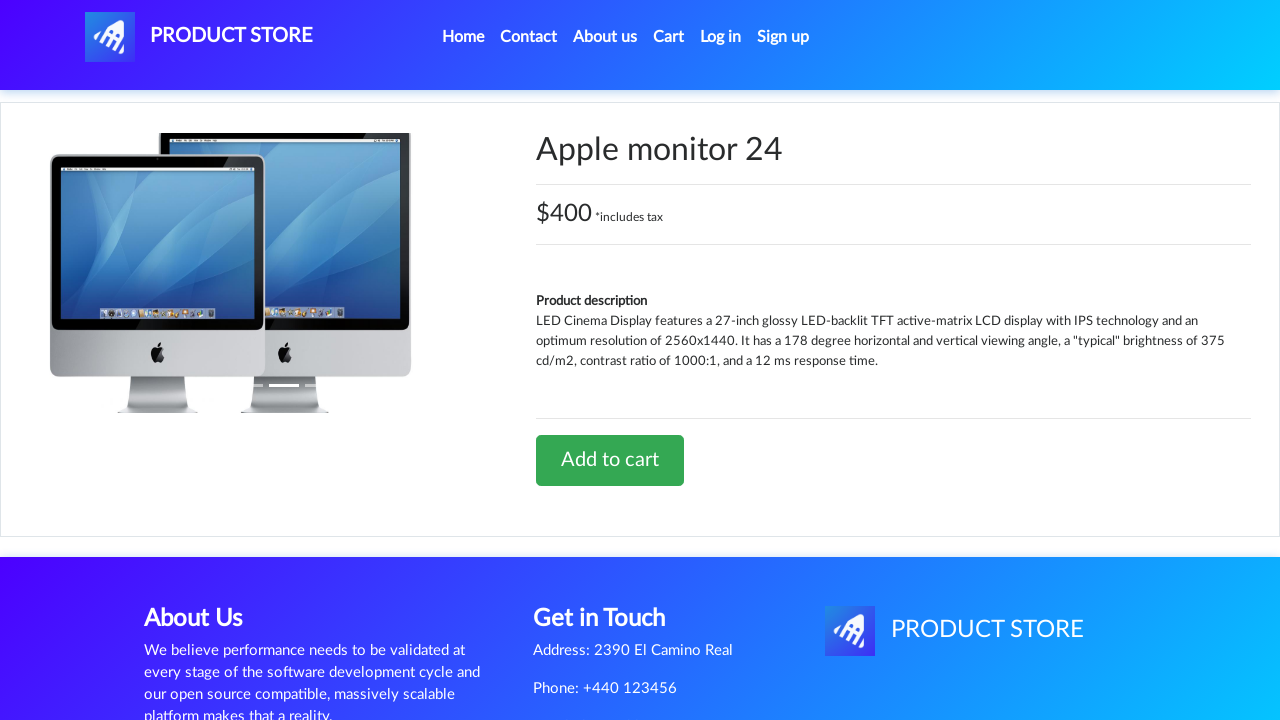